Tests locating and interacting with login form elements using relative XPath expressions with attributes

Starting URL: https://opensource-demo.orangehrmlive.com/

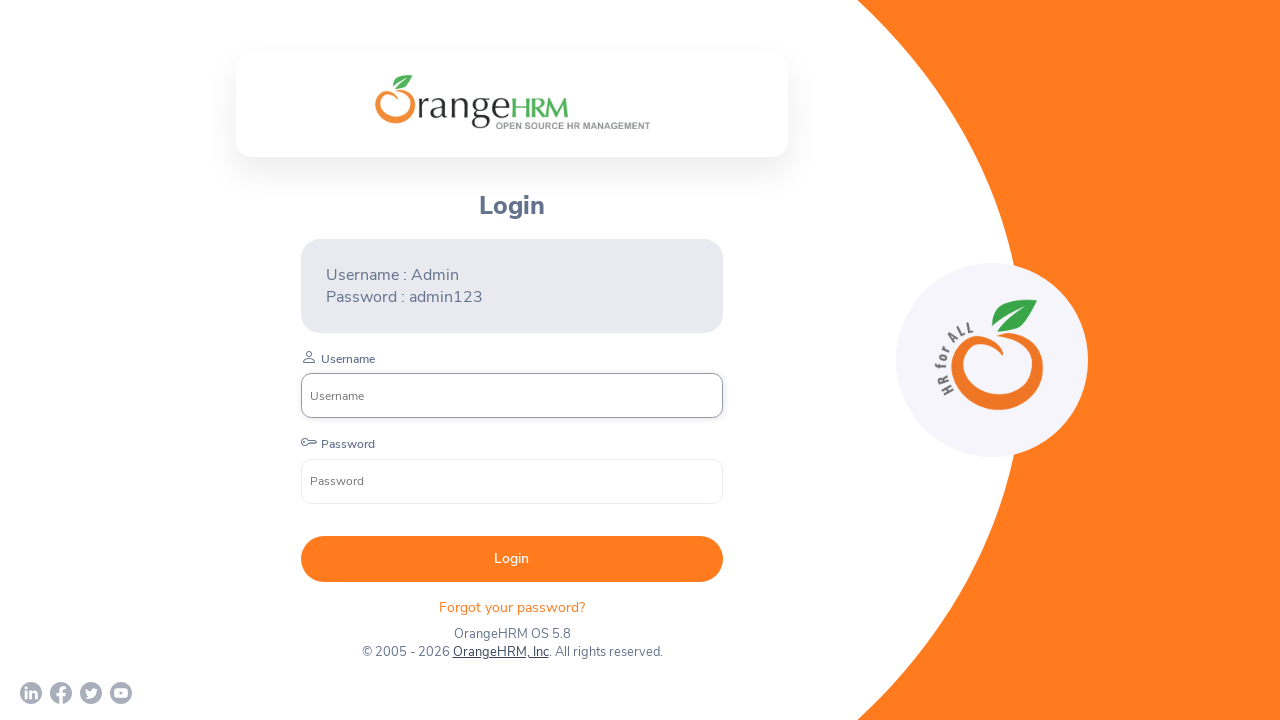

Reloaded the page to clear previous inputs
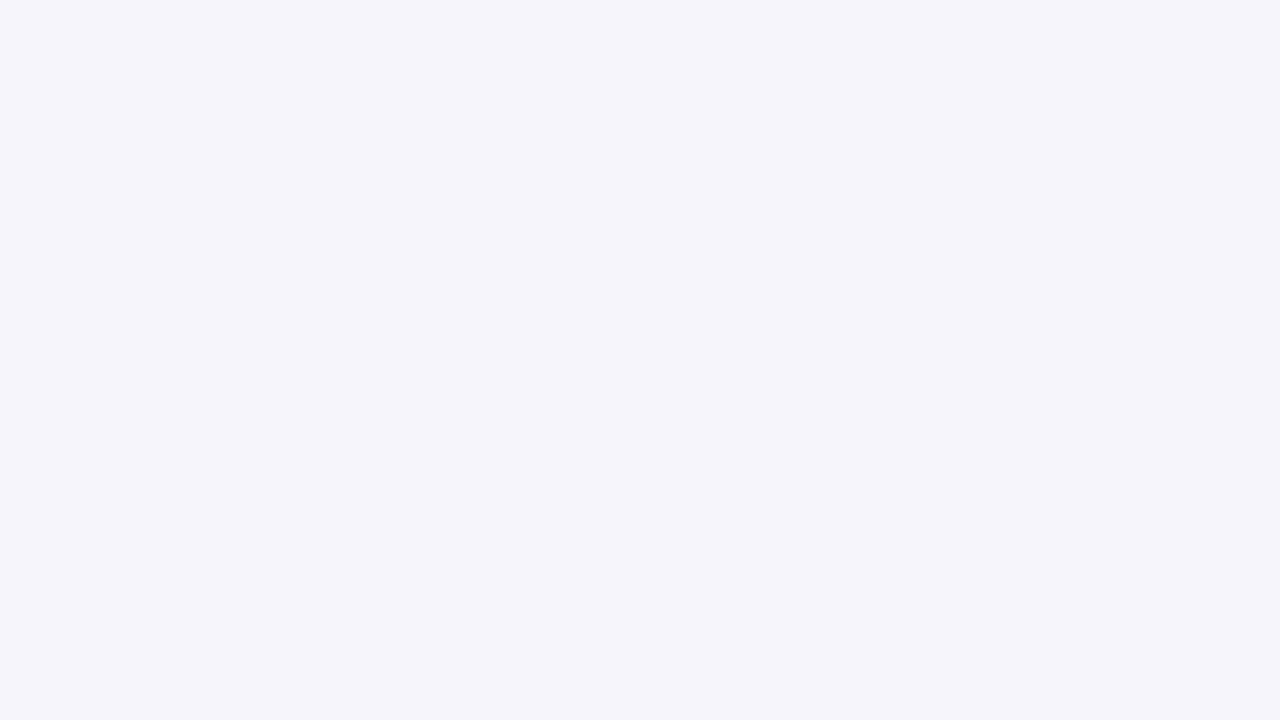

Filled username field with 'xxx' using relative XPath with name attribute on //input[@name='username']
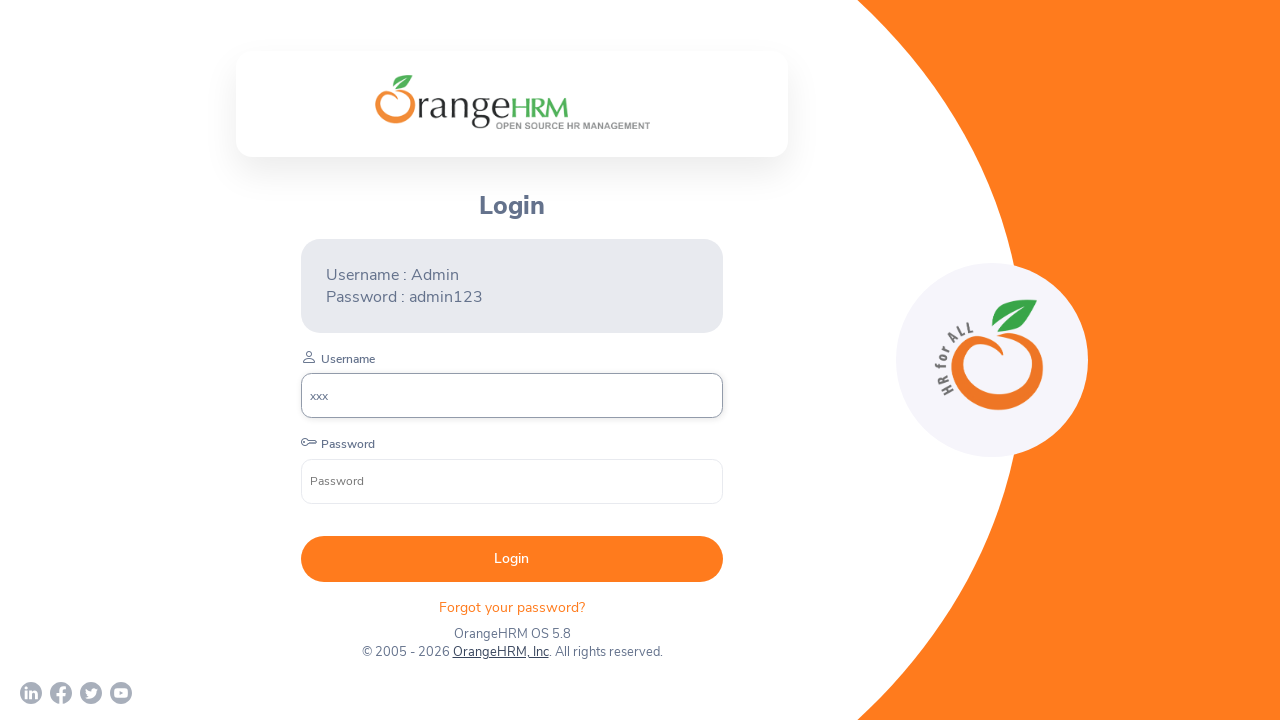

Filled password field with 'yyyy' using relative XPath with name attribute on //input[@name='password']
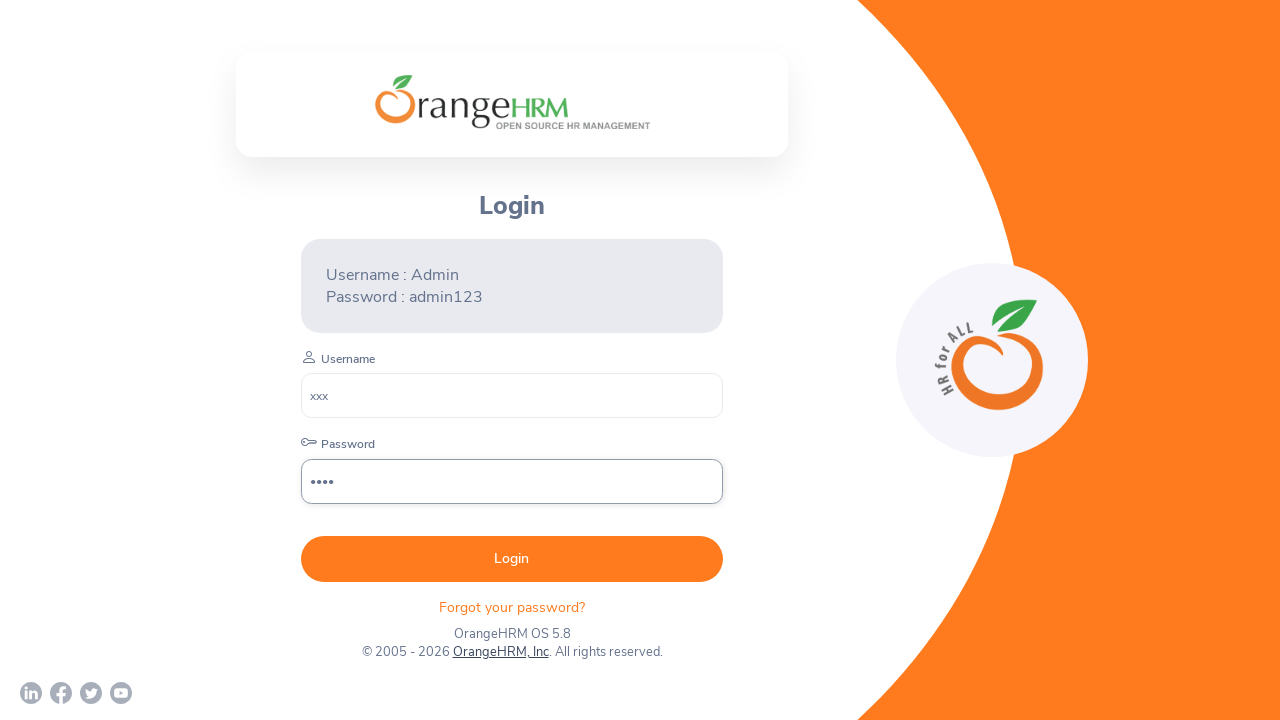

Clicked login button using relative XPath with type attribute at (512, 559) on xpath=//button[@type='submit']
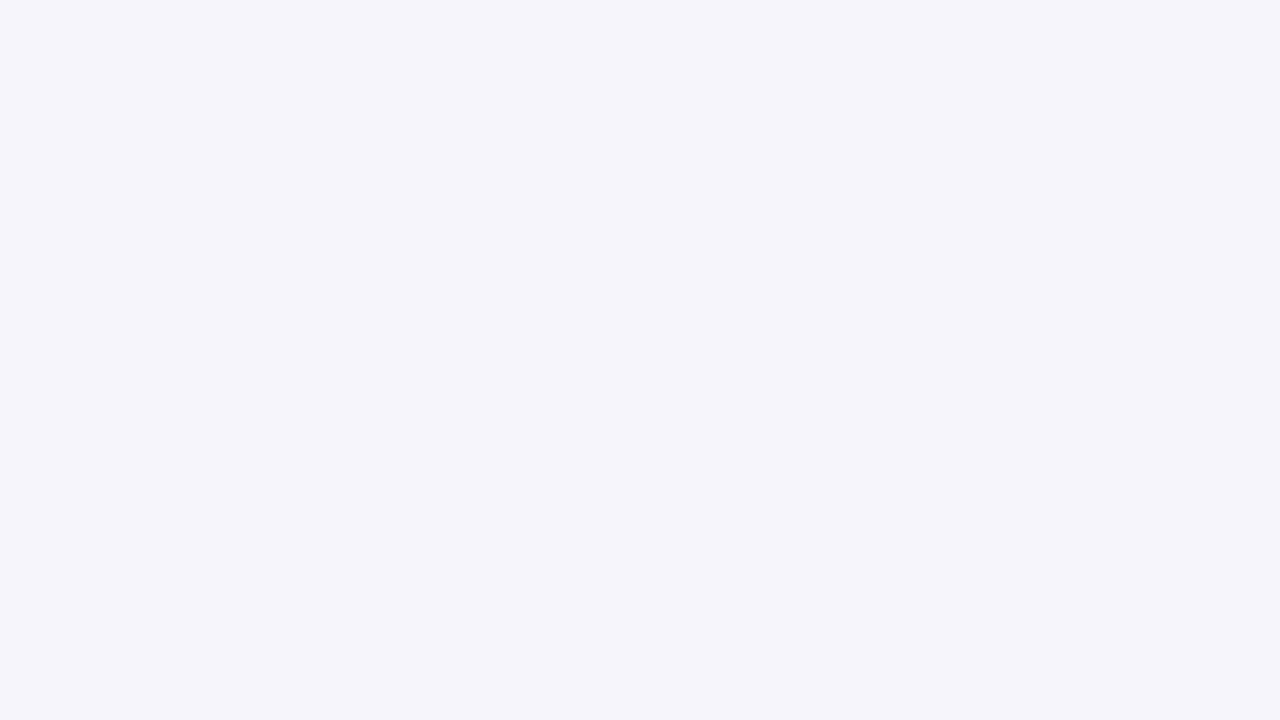

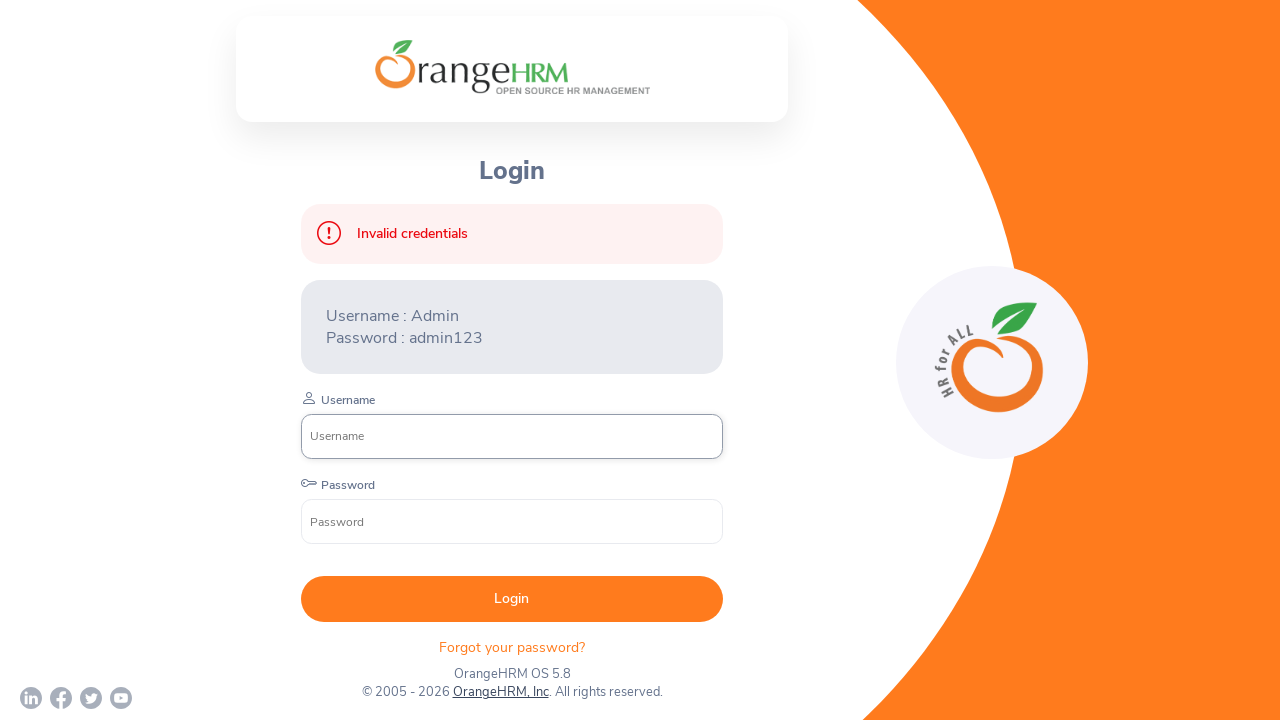